Tests the W3Schools JavaScript prompt demo by navigating to the tryit page, switching to the iframe containing the demo result, and clicking the "Try it" button to trigger the JavaScript prompt.

Starting URL: https://www.w3schools.com/js/tryit.asp?filename=tryjs_prompt

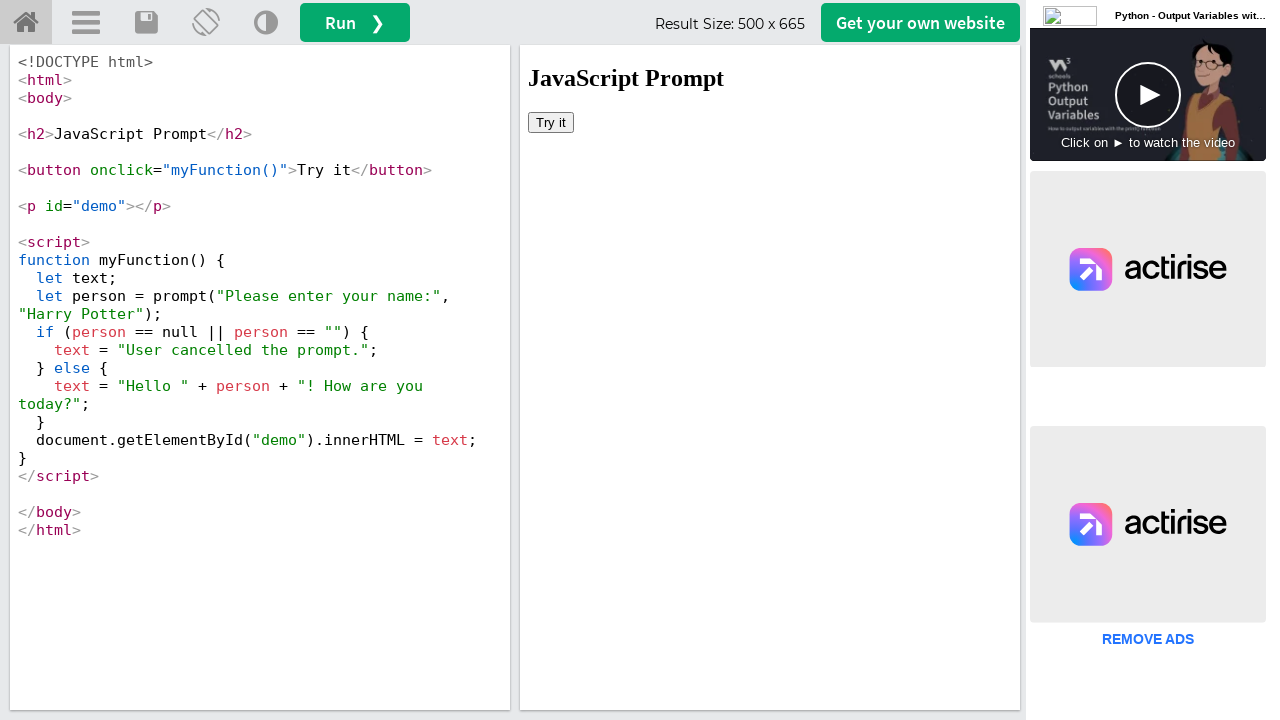

Waited for iframe#iframeResult to load
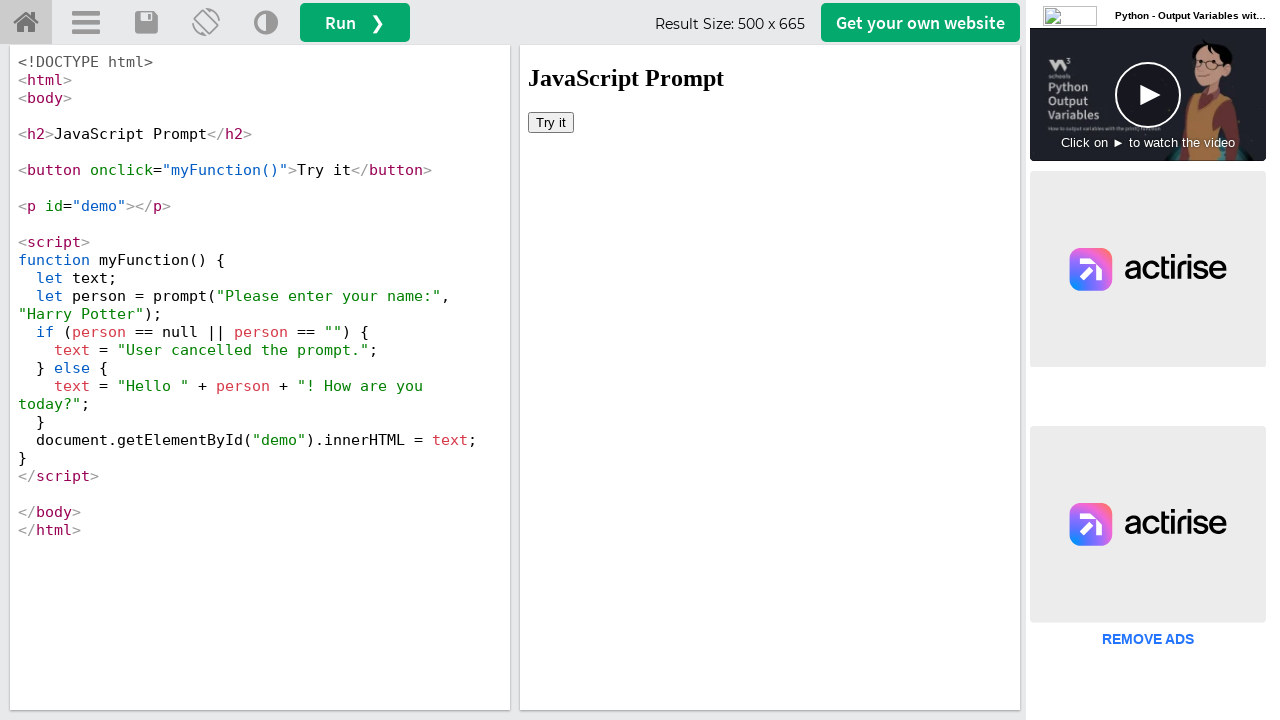

Switched to iframe#iframeResult containing the demo result
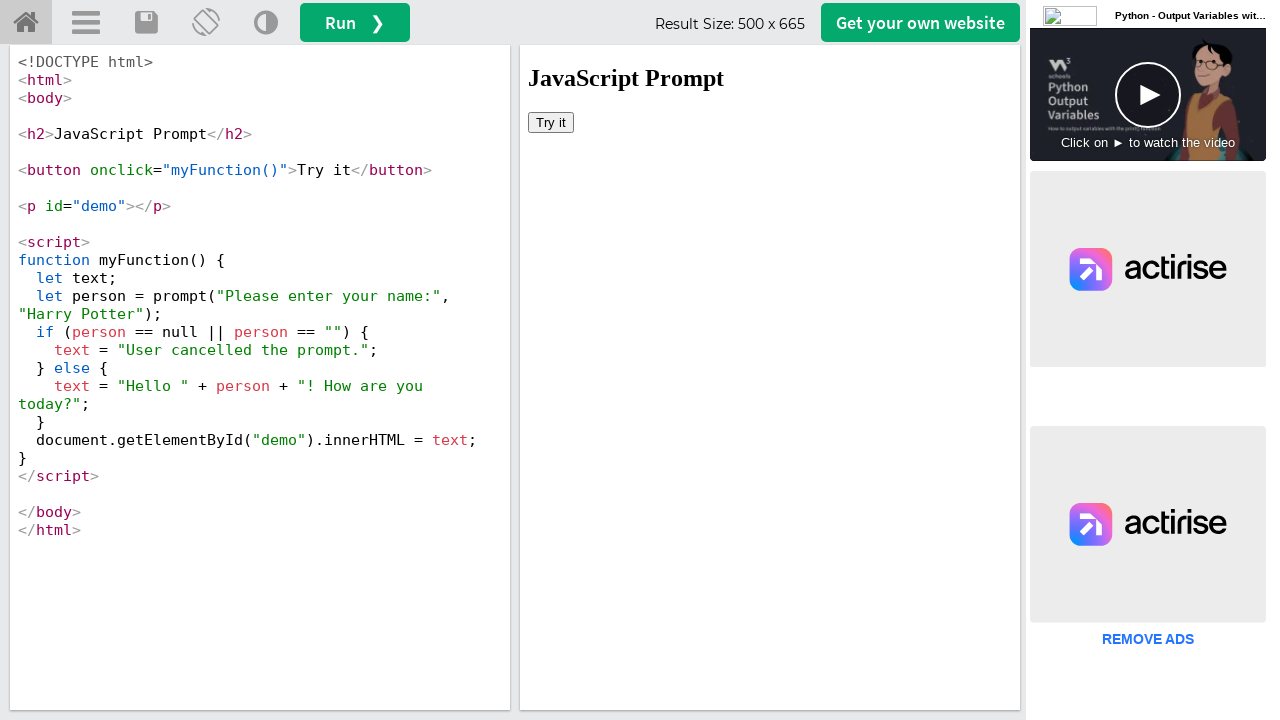

Clicked the 'Try it' button to trigger the JavaScript prompt at (551, 122) on iframe#iframeResult >> internal:control=enter-frame >> xpath=//button[text()='Tr
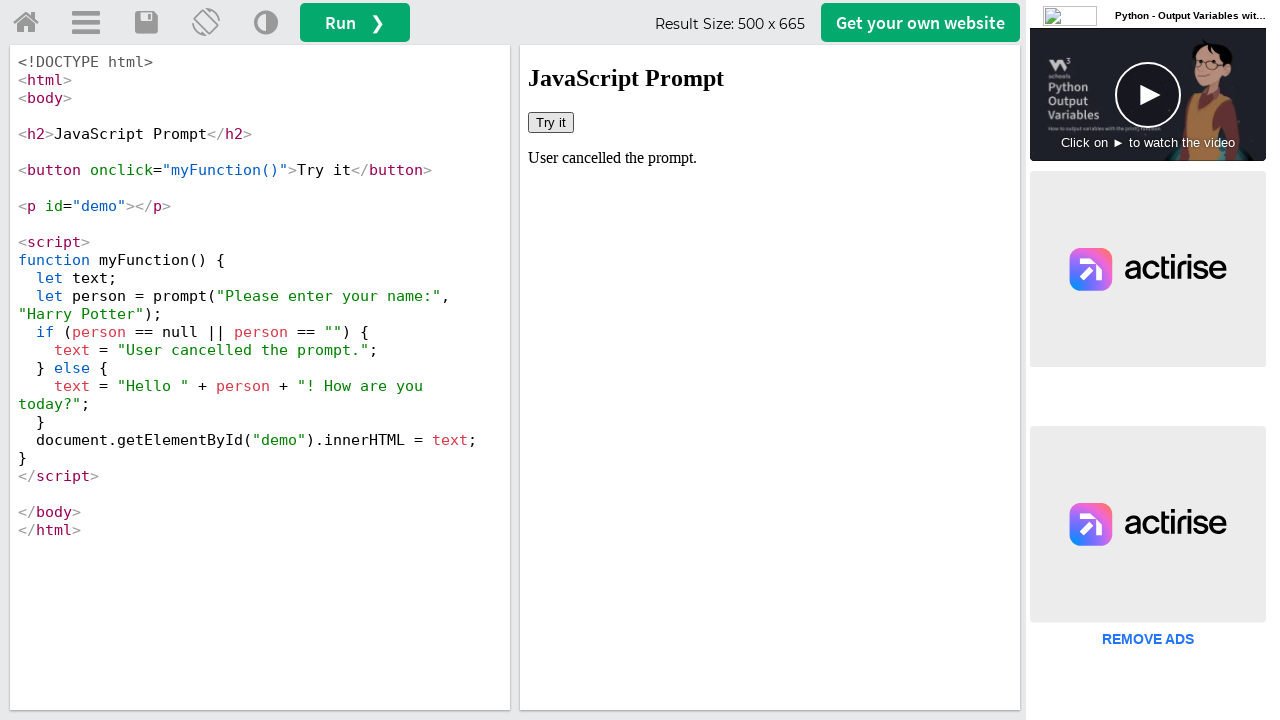

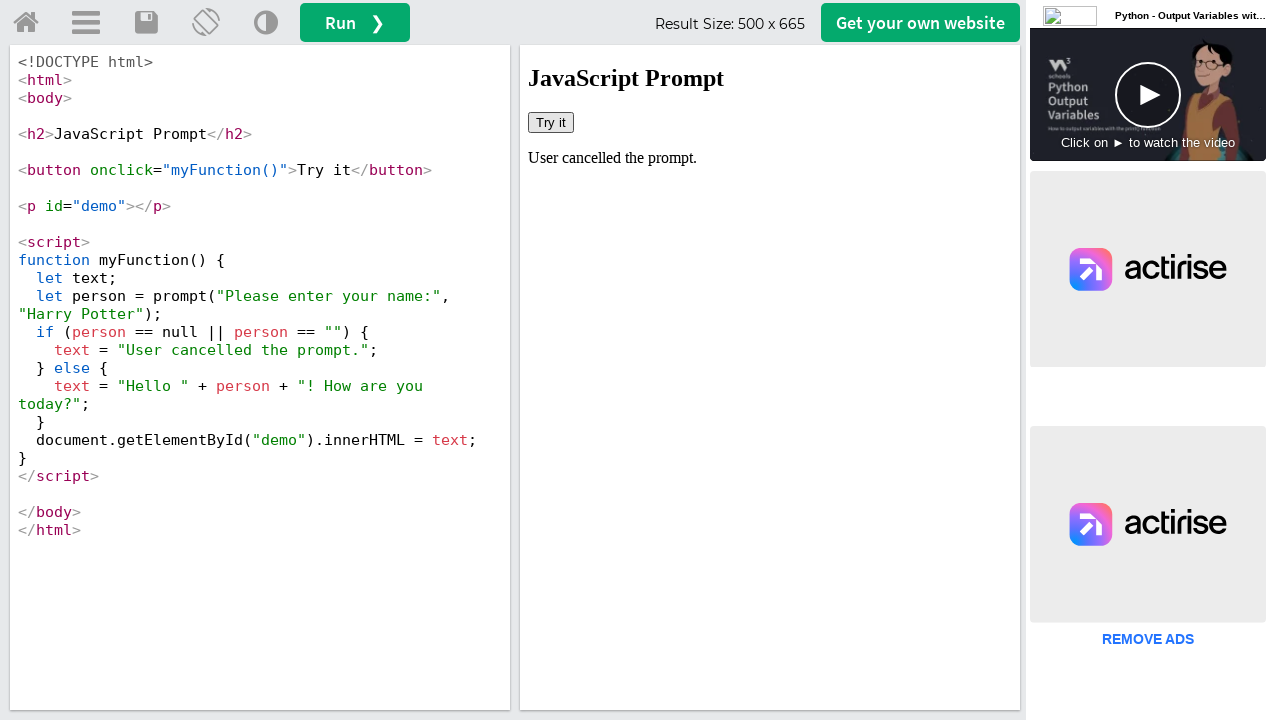